Tests navigation to Covid Cases tab across multiple browsers to verify cross-browser compatibility

Starting URL: https://indian-vaccine.web.app/

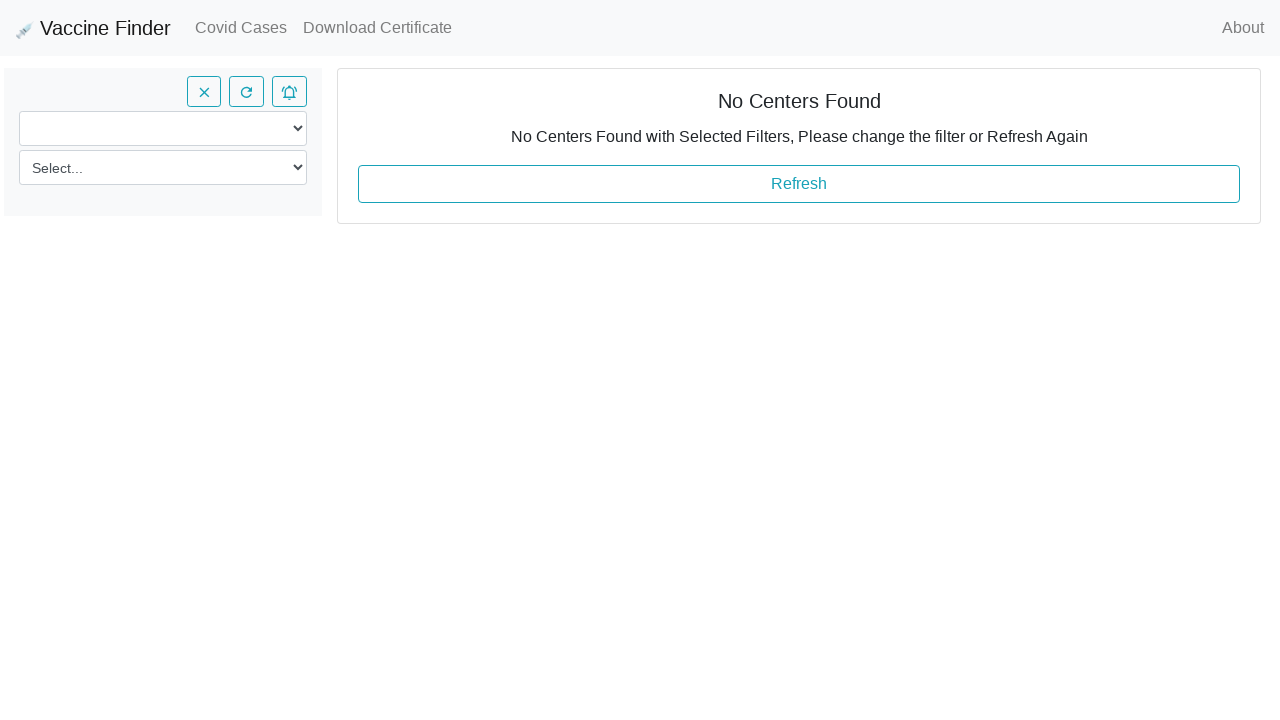

Clicked on Covid Cases tab at (241, 28) on xpath=//a[@class='nav-link']
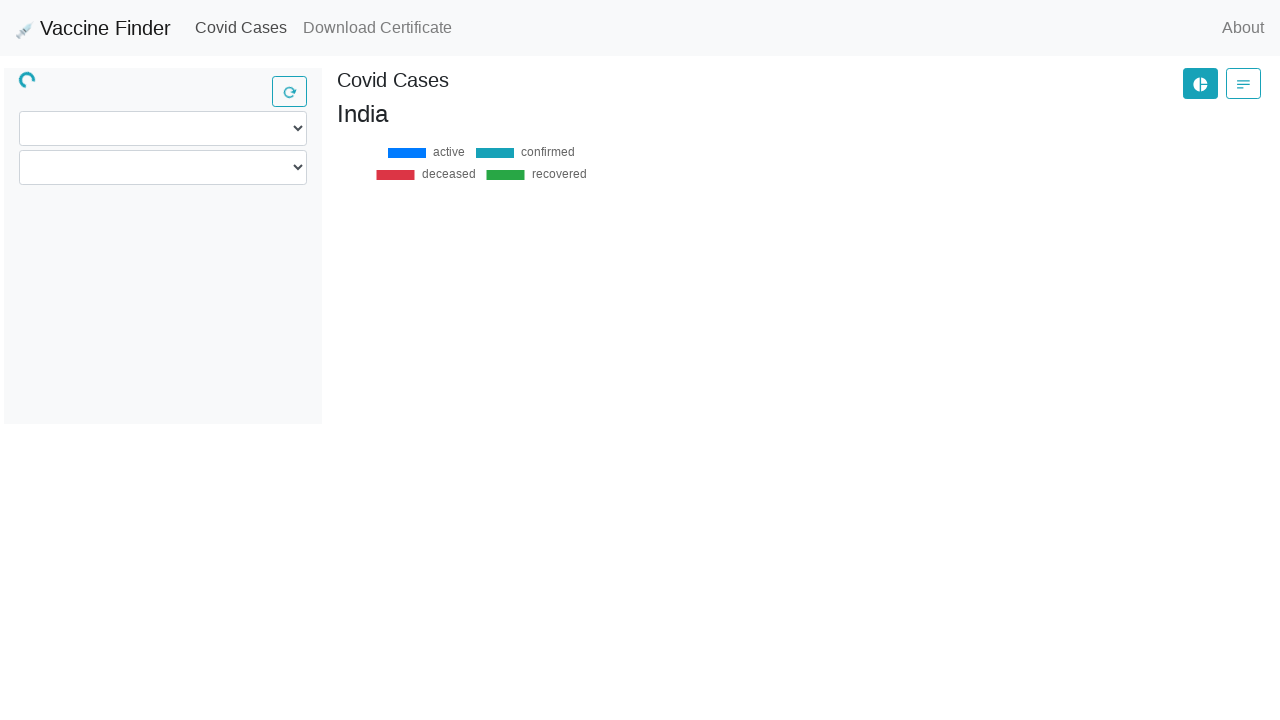

Verified navigation to Covid Cases tab - state selector loaded
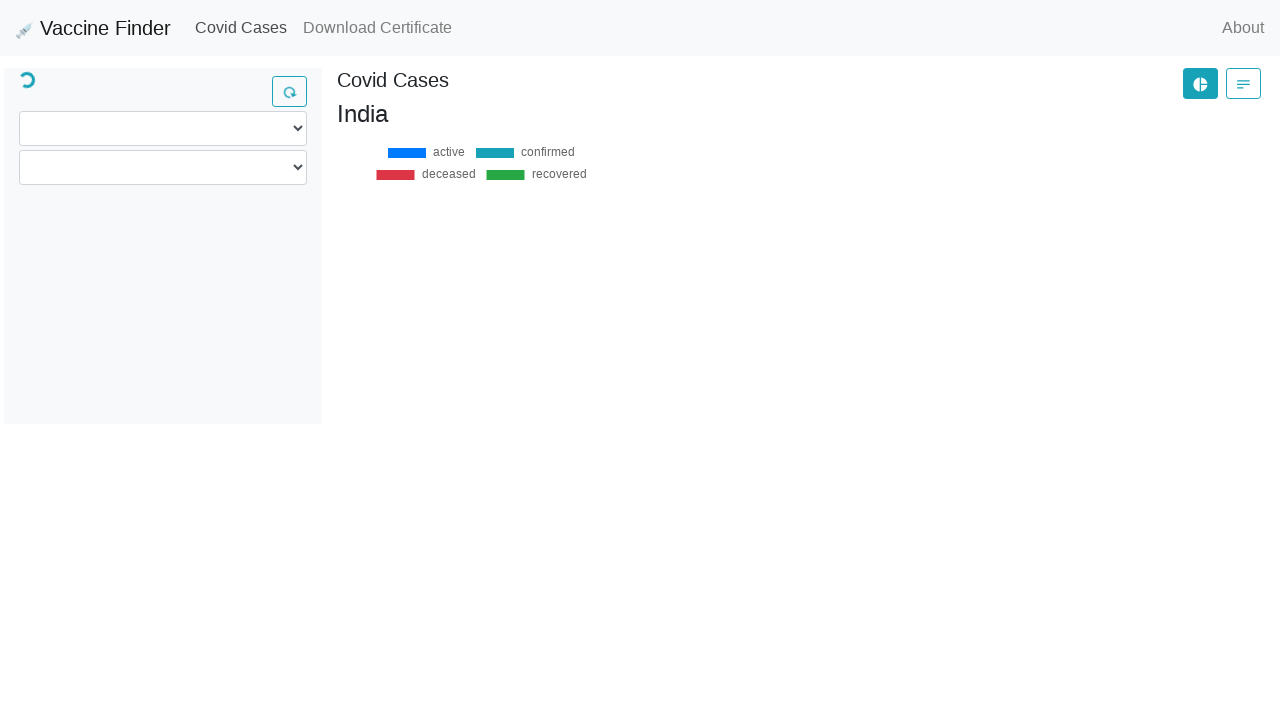

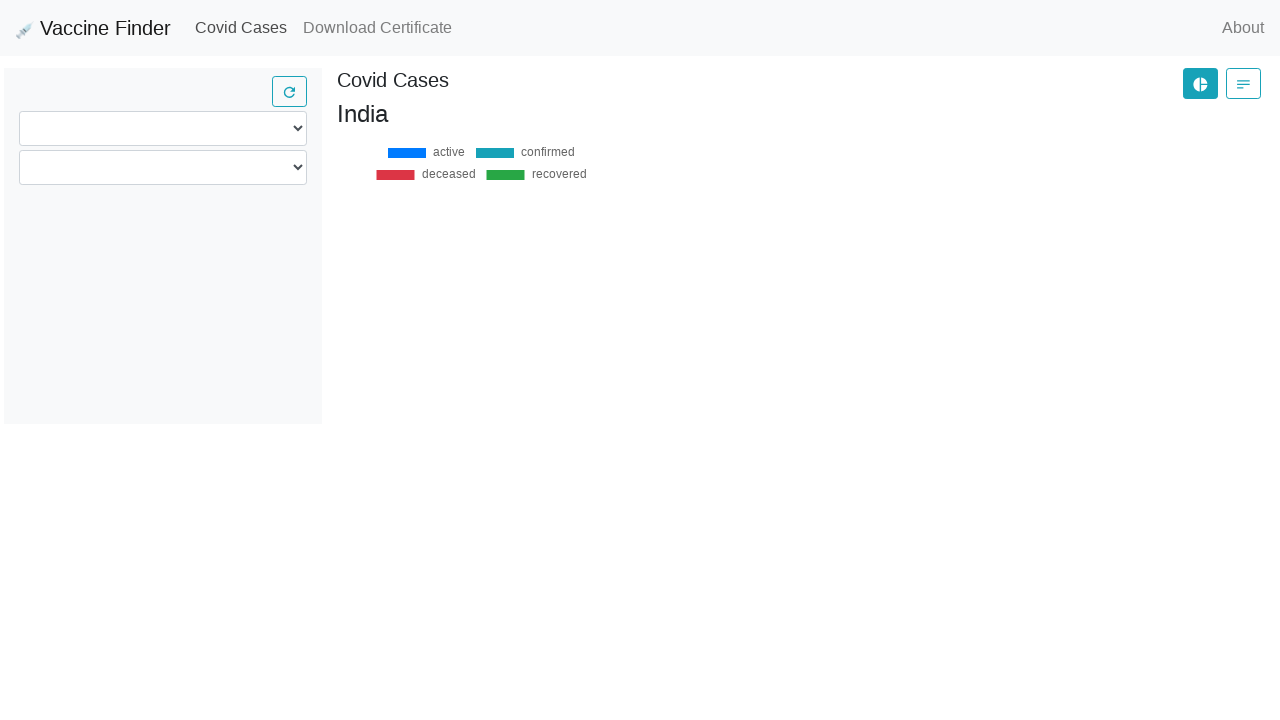